Tests checkbox interaction on a practice form by scrolling to the bottom of the page and clicking on a hobbies checkbox

Starting URL: https://demoqa.com/automation-practice-form

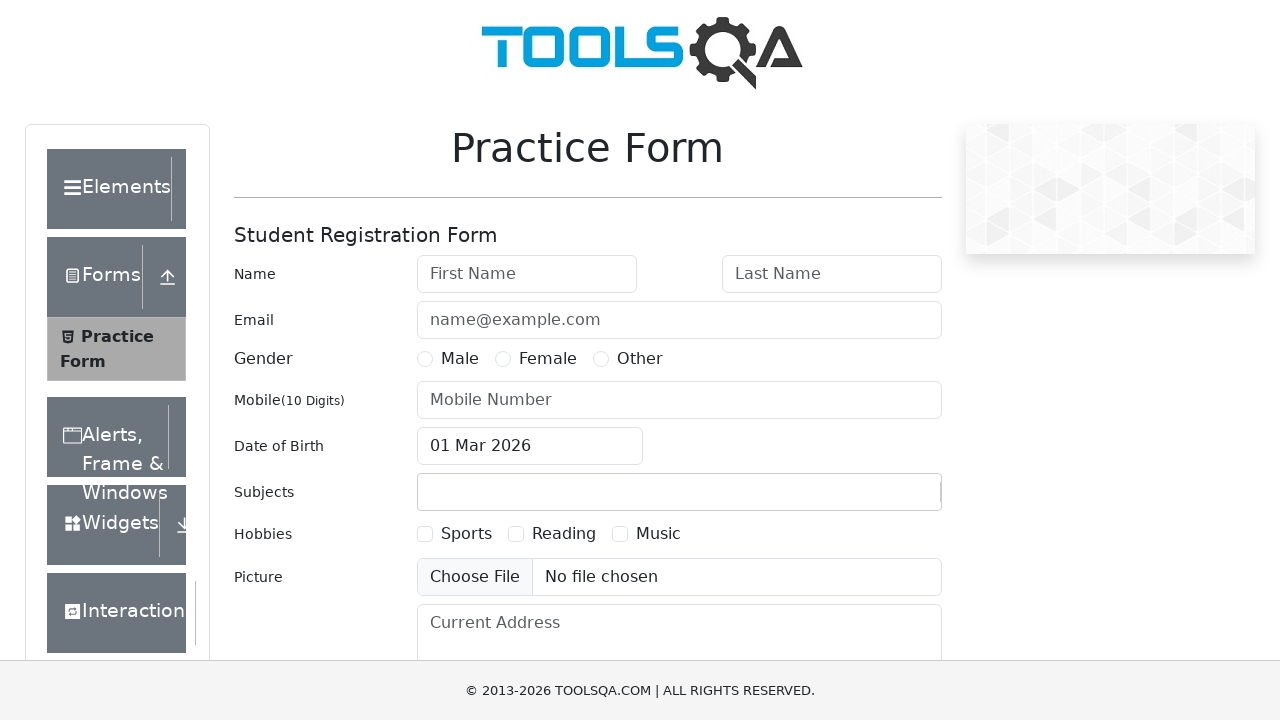

Scrolled to bottom of the practice form page
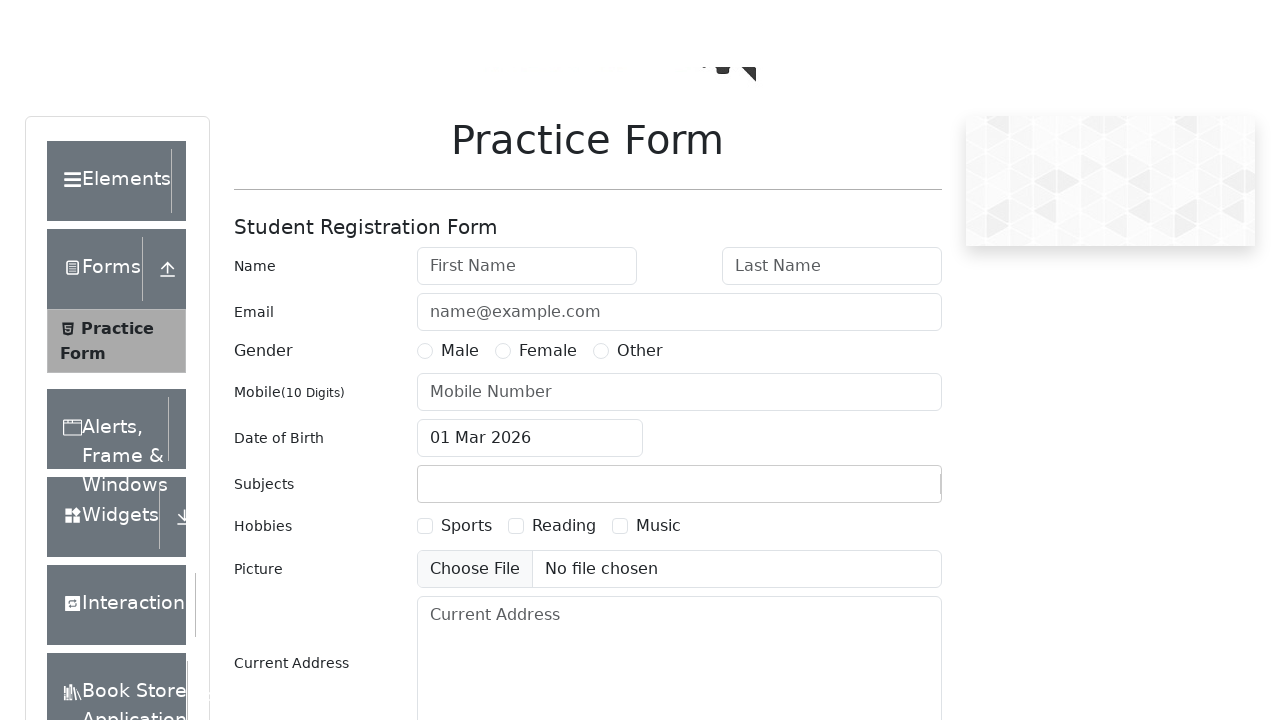

Clicked on the Sports hobbies checkbox at (466, 206) on label[for='hobbies-checkbox-1']
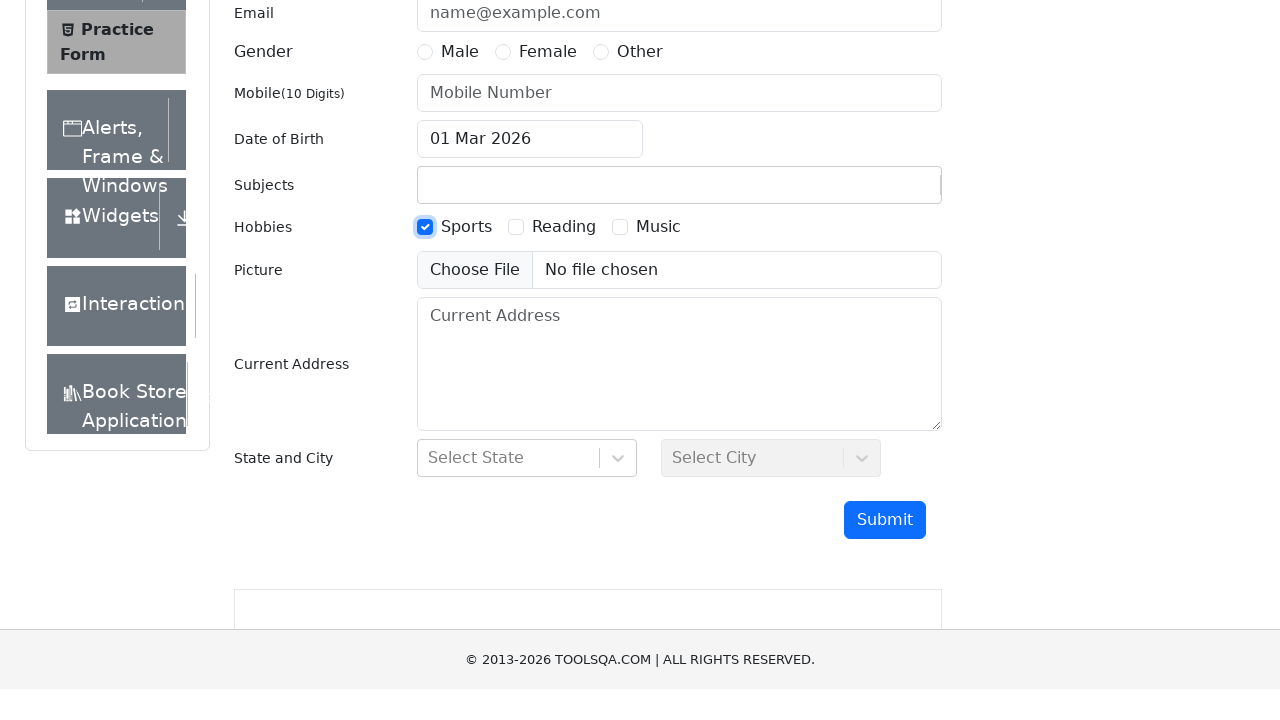

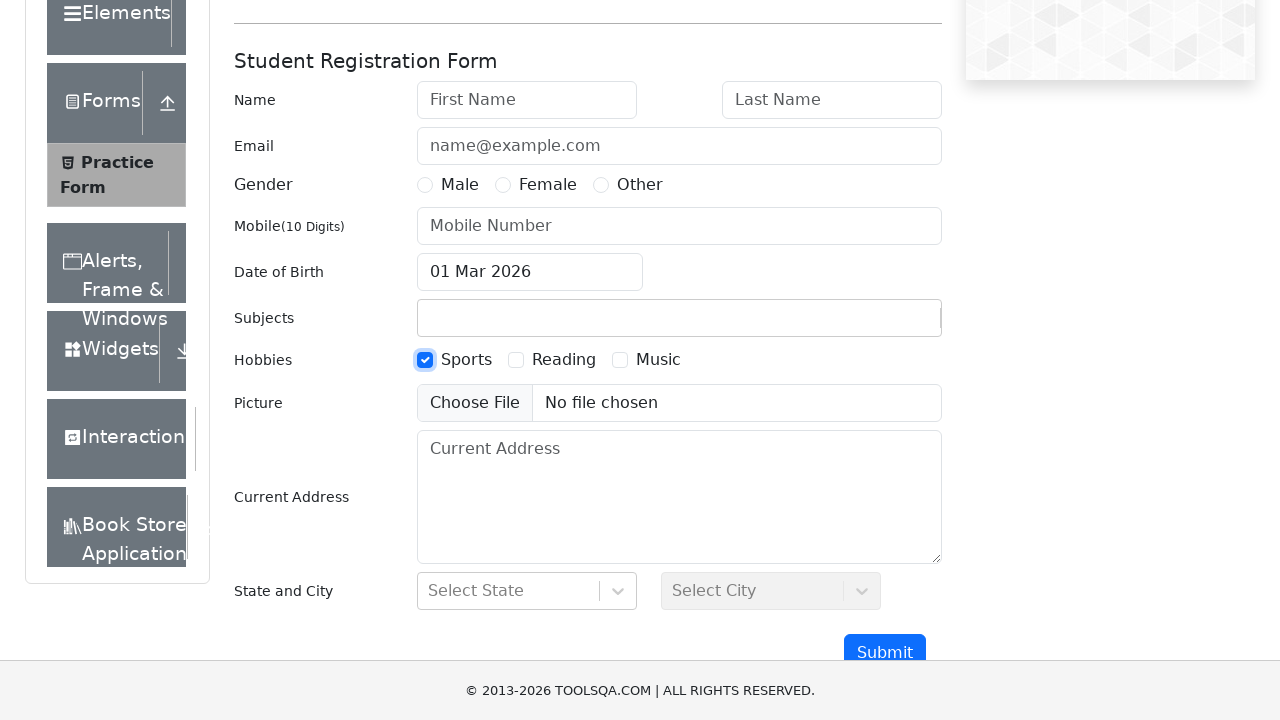